Tests drag detection by clicking and holding a point element and moving it by offset

Starting URL: https://marcojakob.github.io/dart-dnd/detection_only/

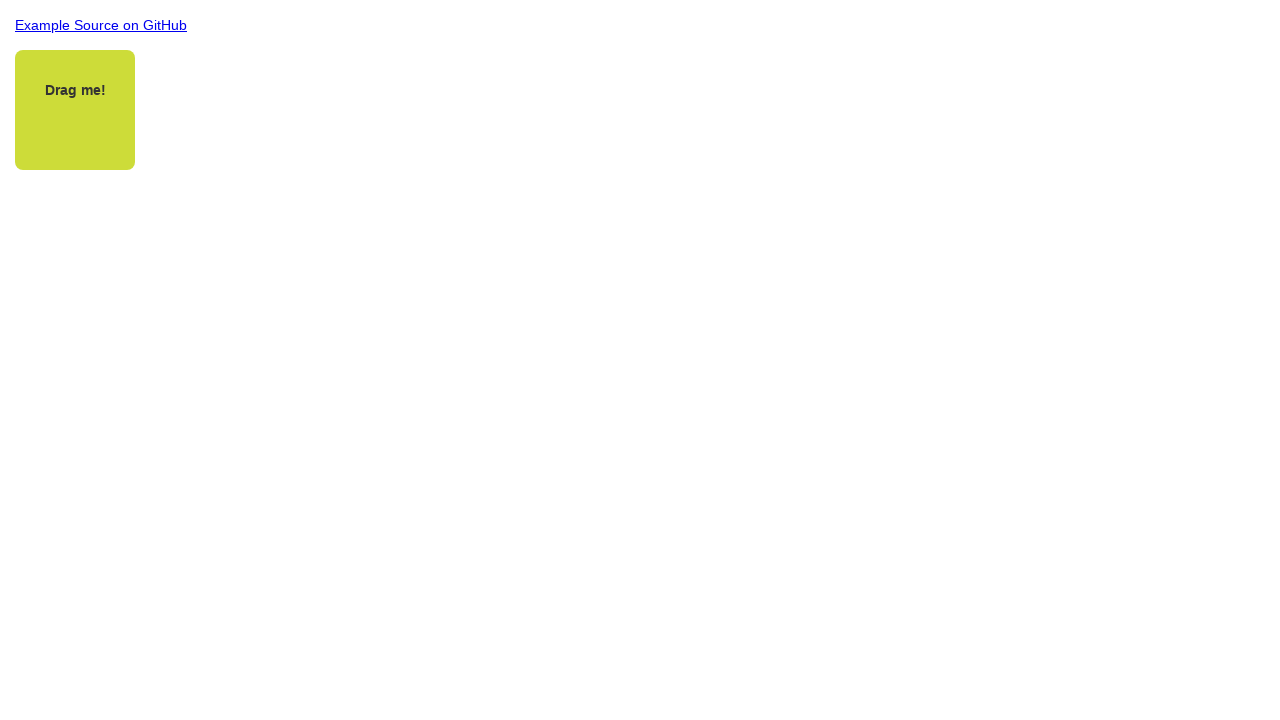

Located the draggable point element
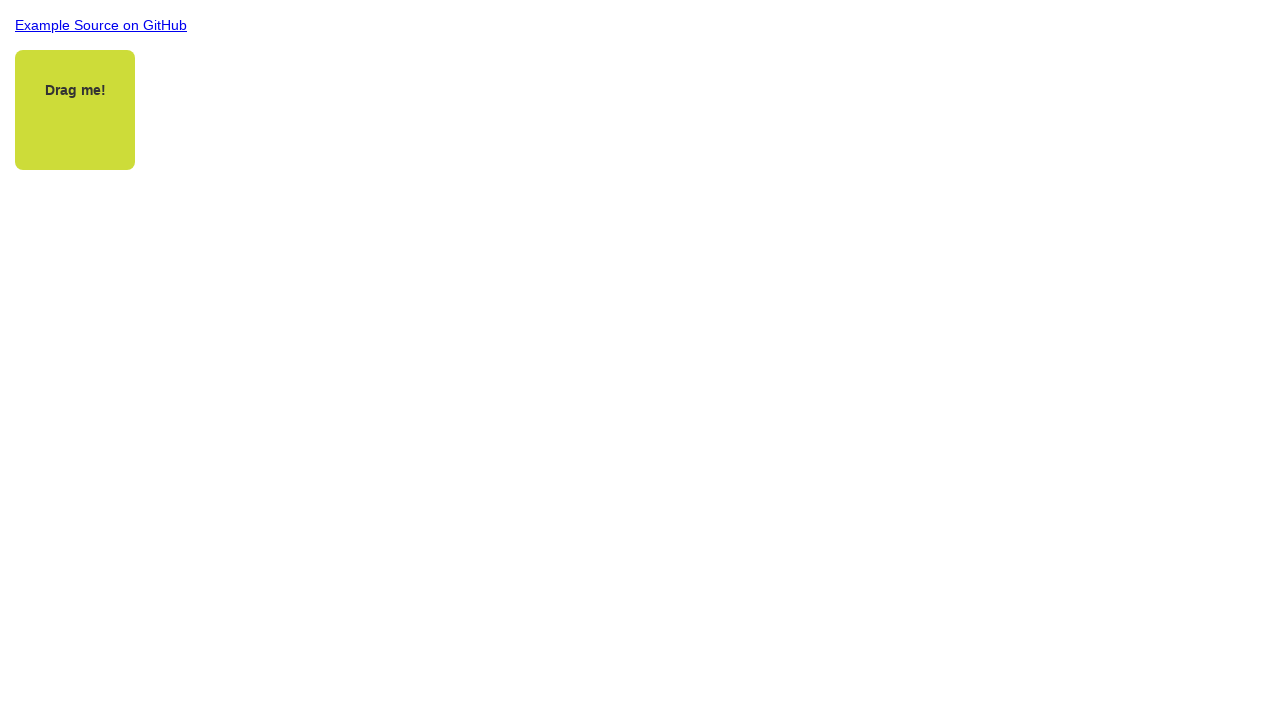

Retrieved bounding box of draggable element
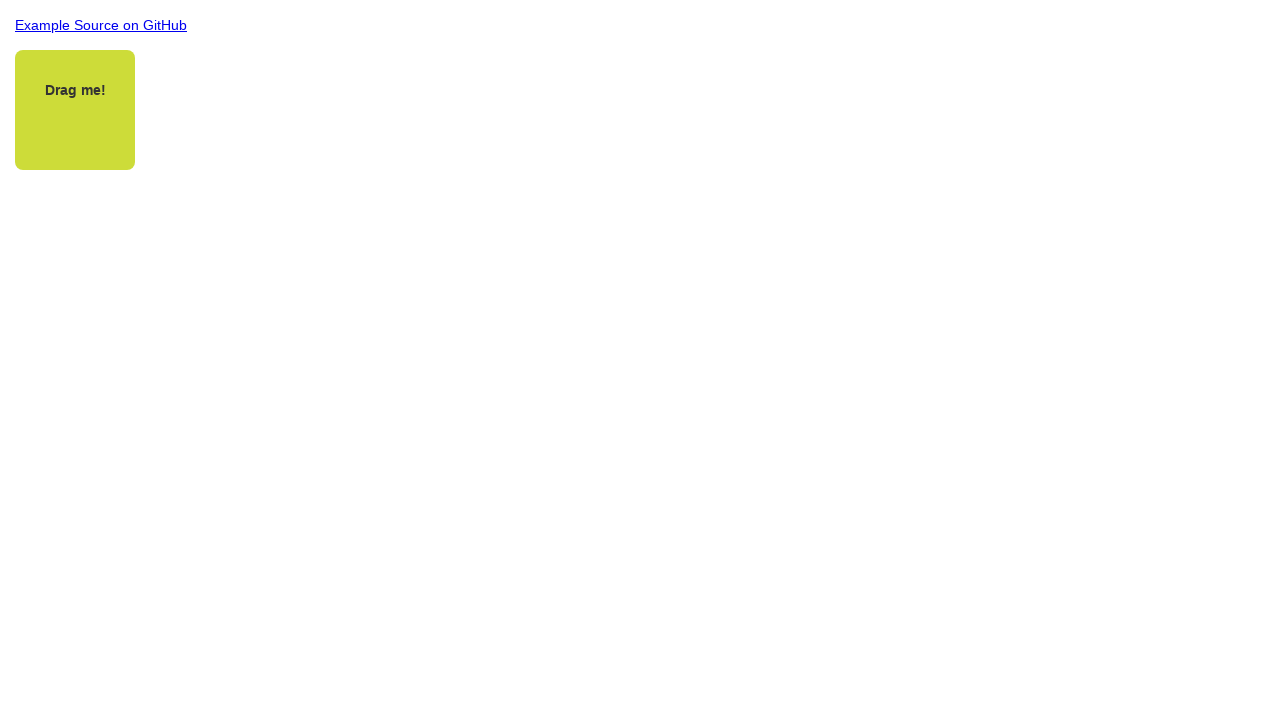

Calculated center coordinates of draggable element
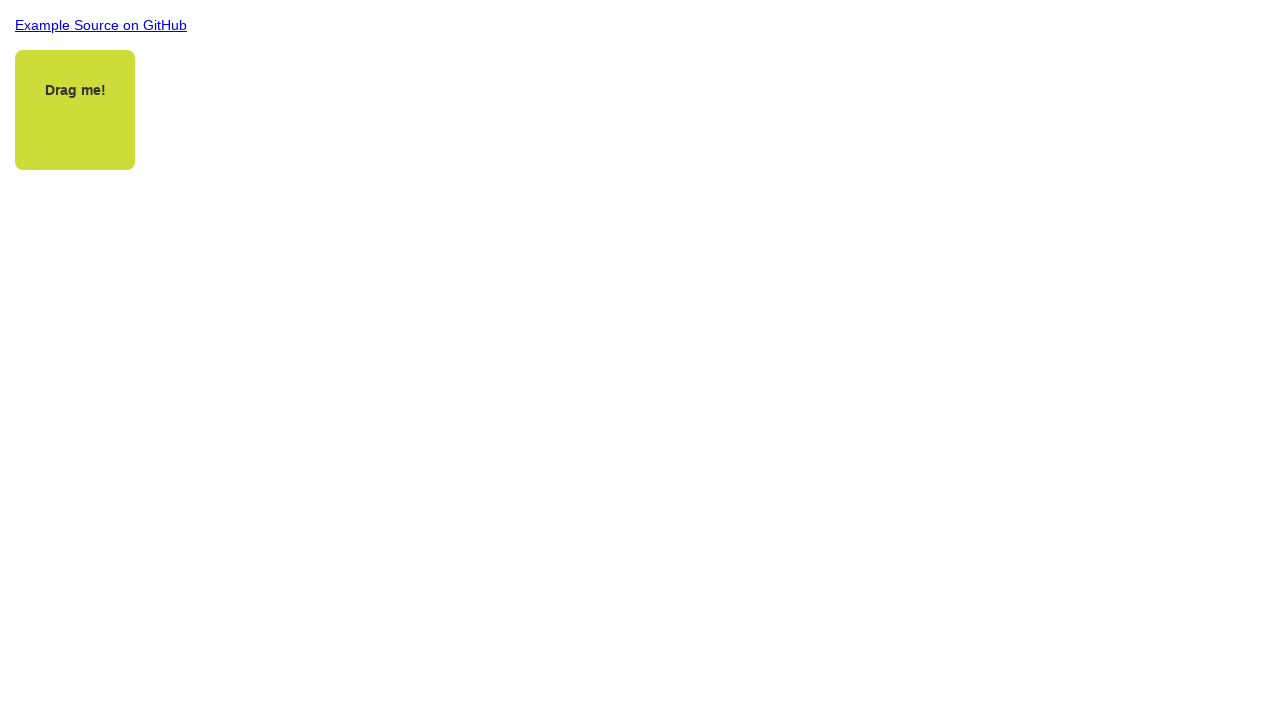

Moved mouse to center of draggable element at (75, 110)
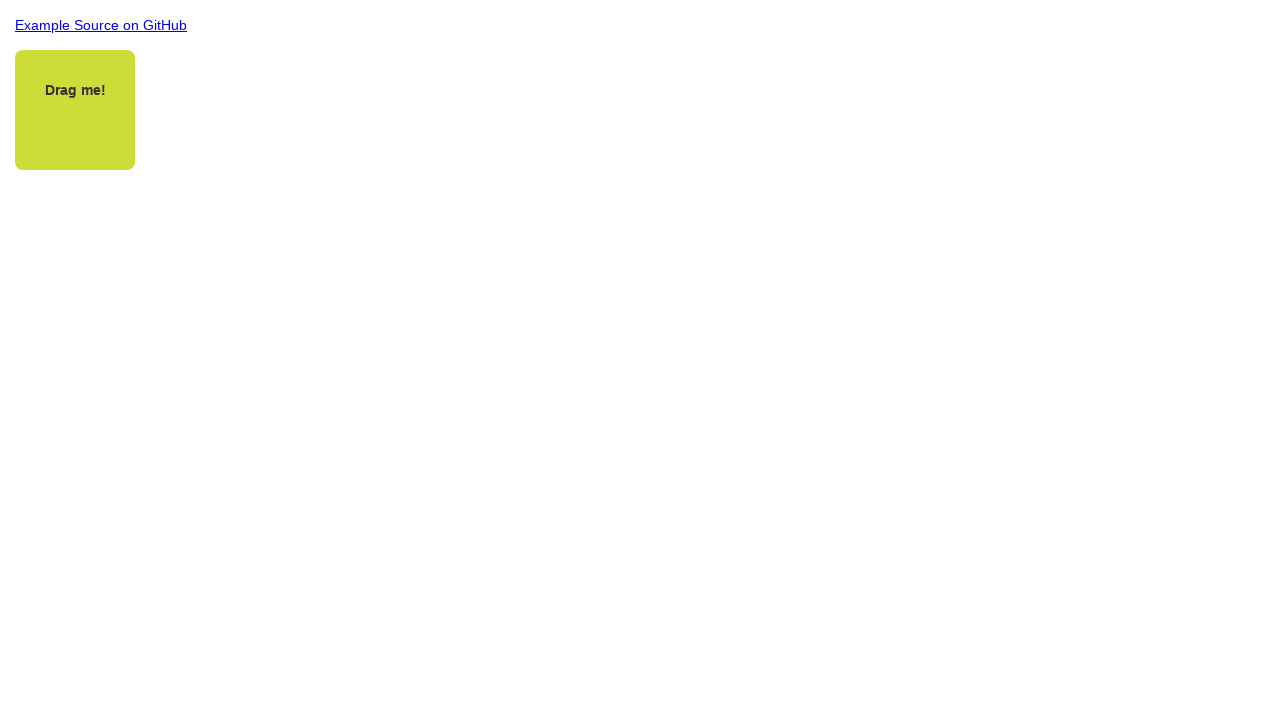

Pressed down mouse button to initiate drag at (75, 110)
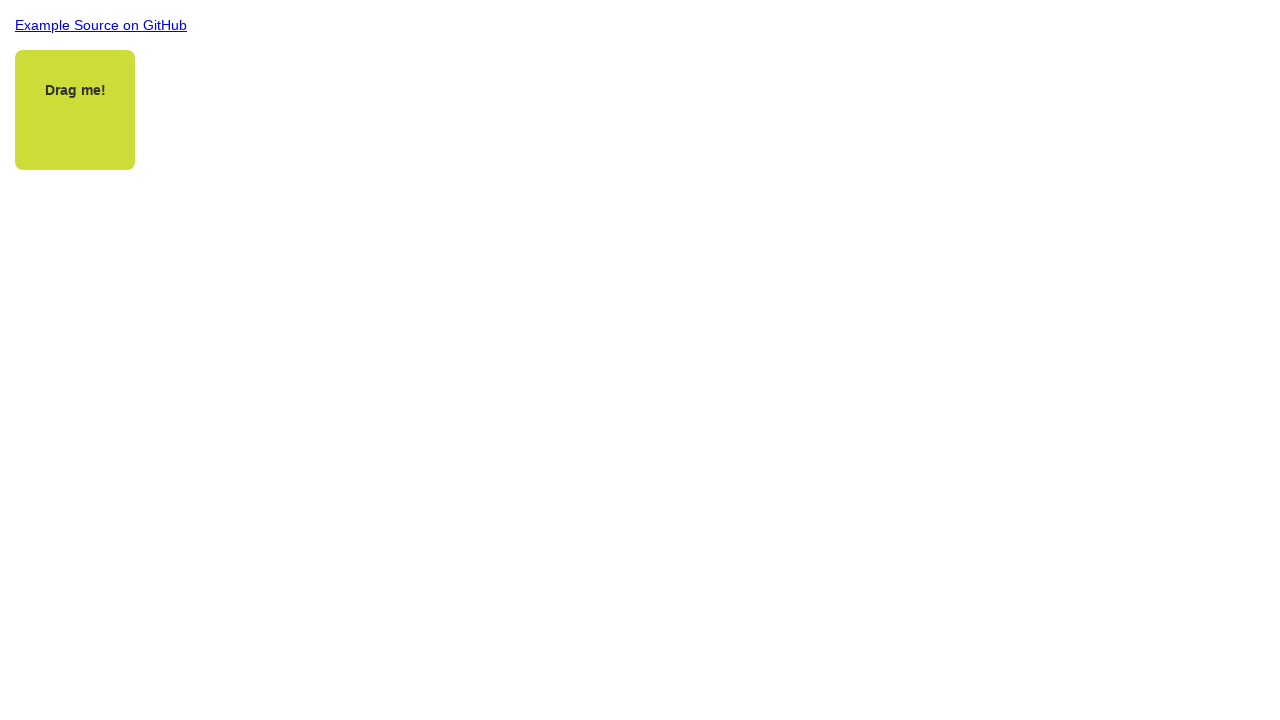

Moved mouse 100px right and 200px down to drag element at (175, 310)
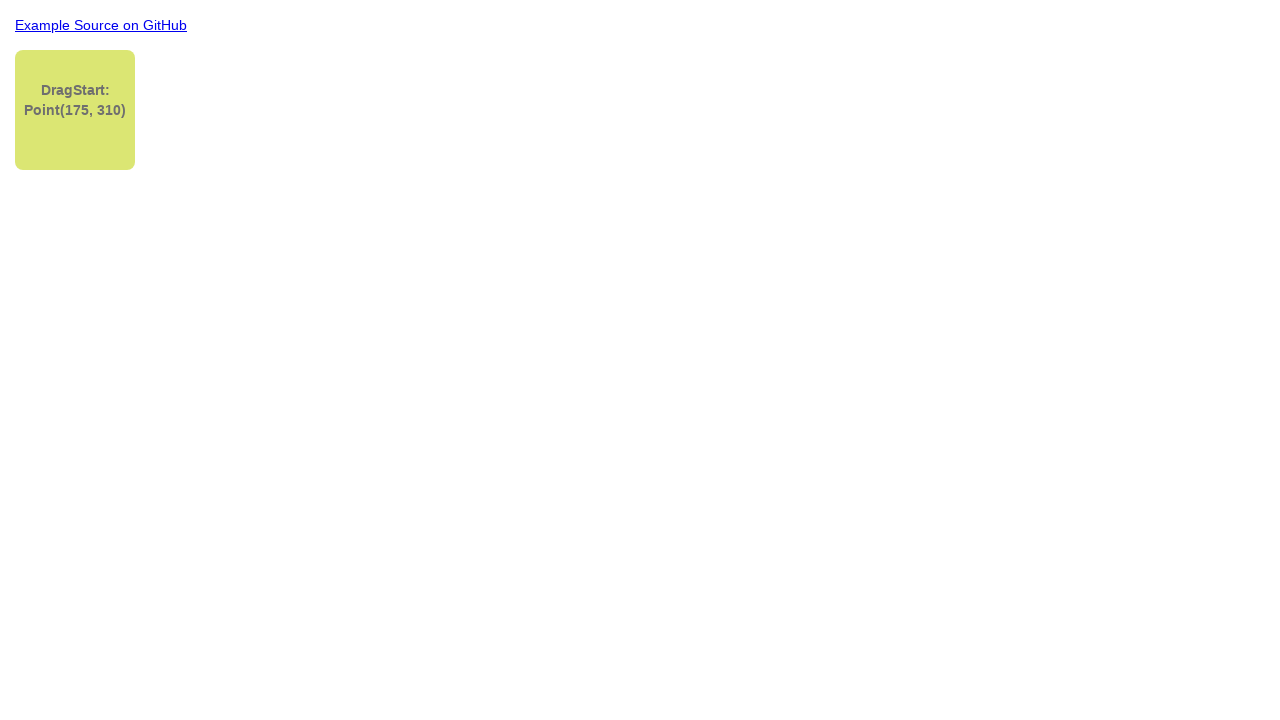

Released mouse button to complete drag operation at (175, 310)
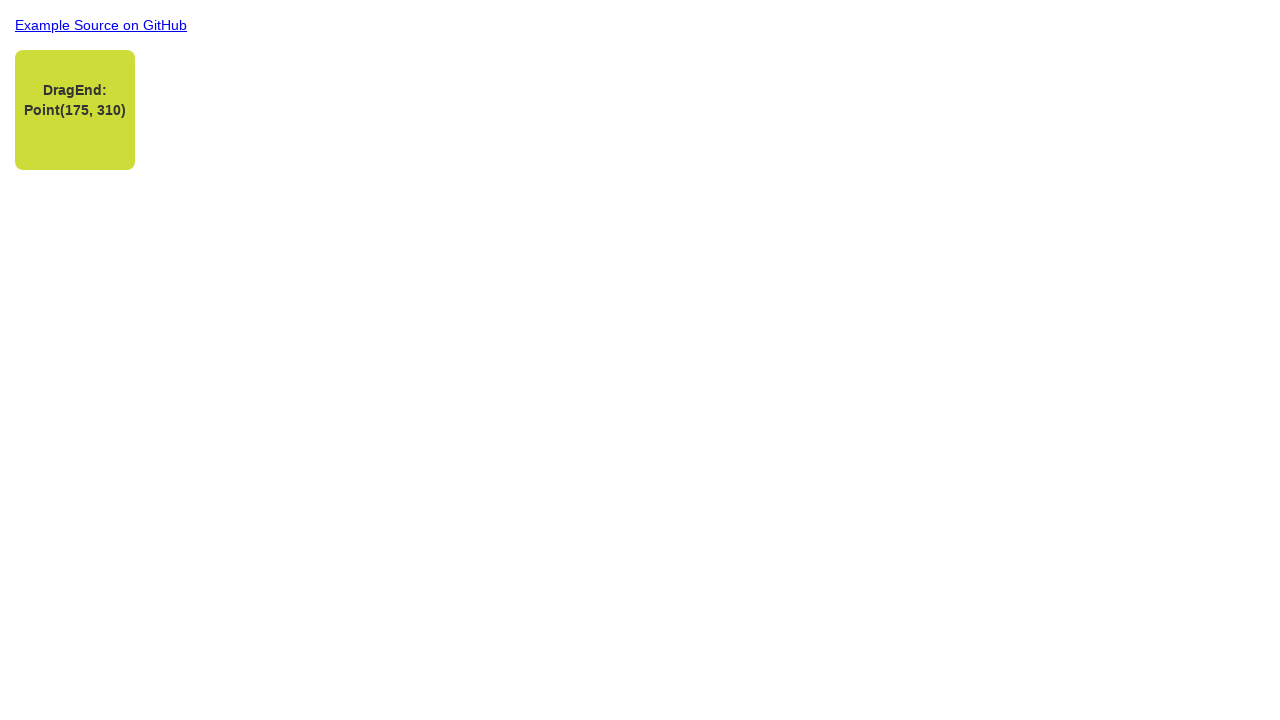

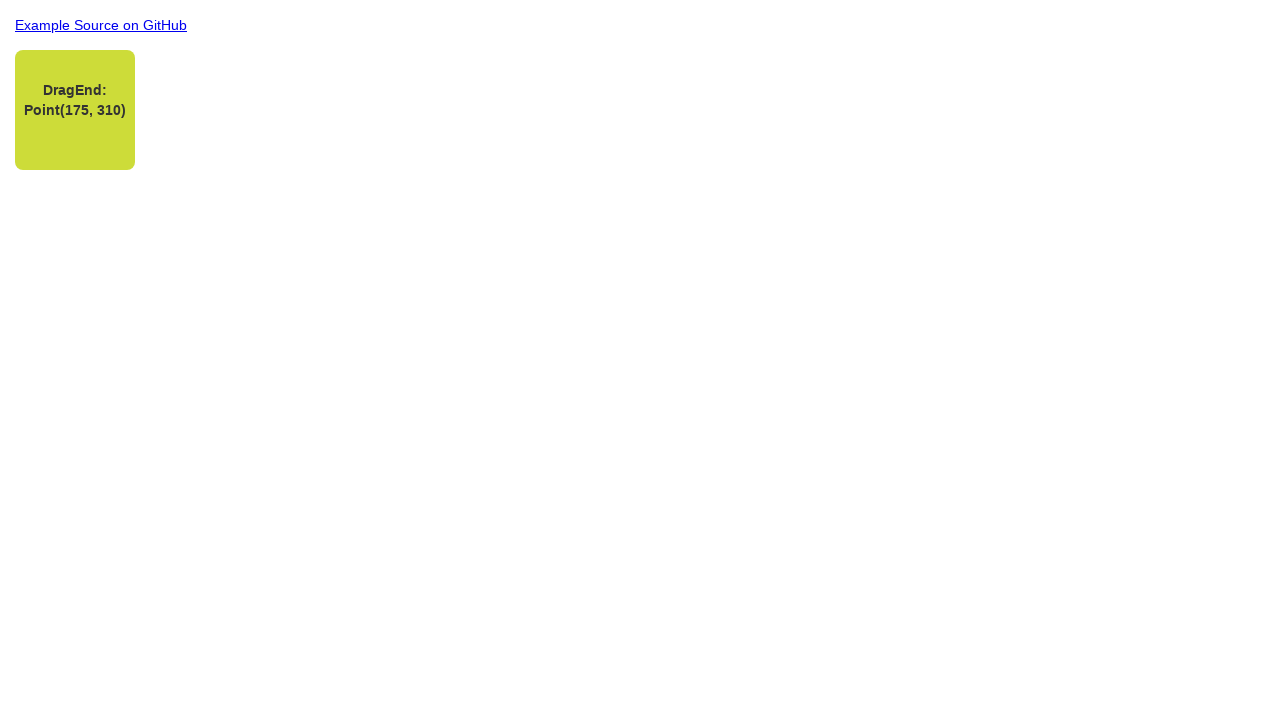